Tests scrolling to elements on a page and filling in a name field and date field after scrolling to them

Starting URL: https://formy-project.herokuapp.com/scroll

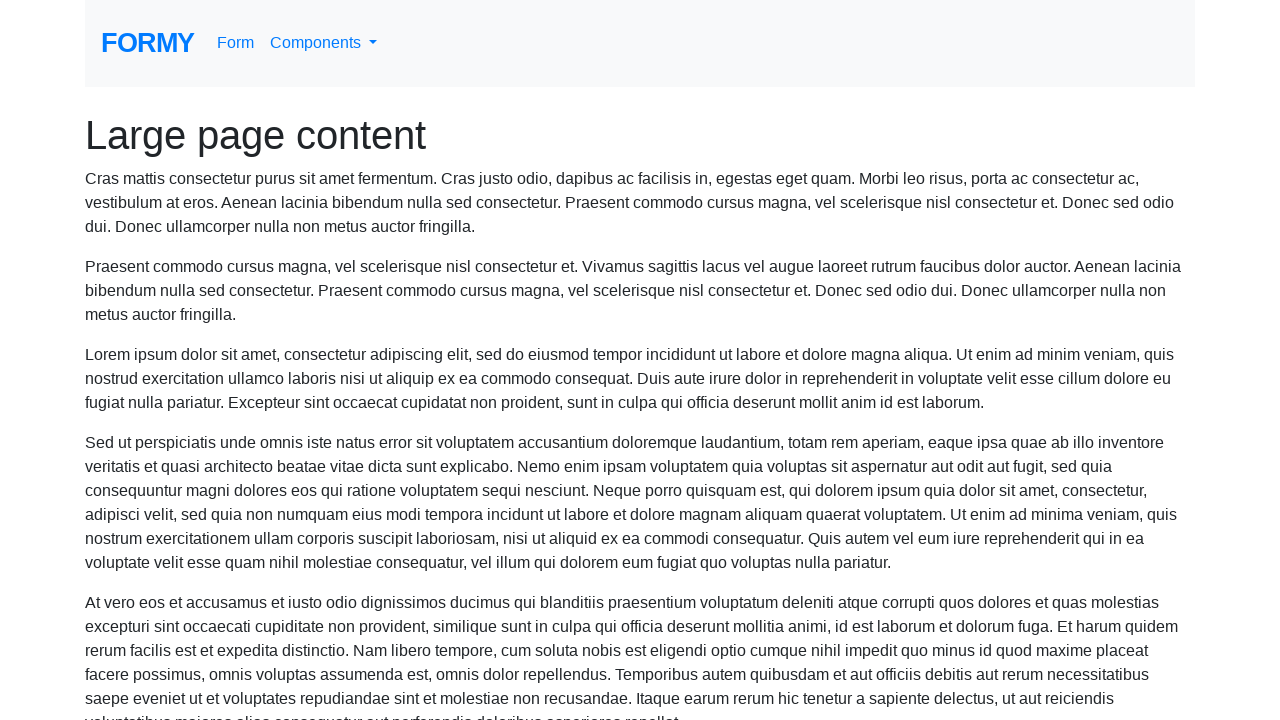

Scrolled to name field
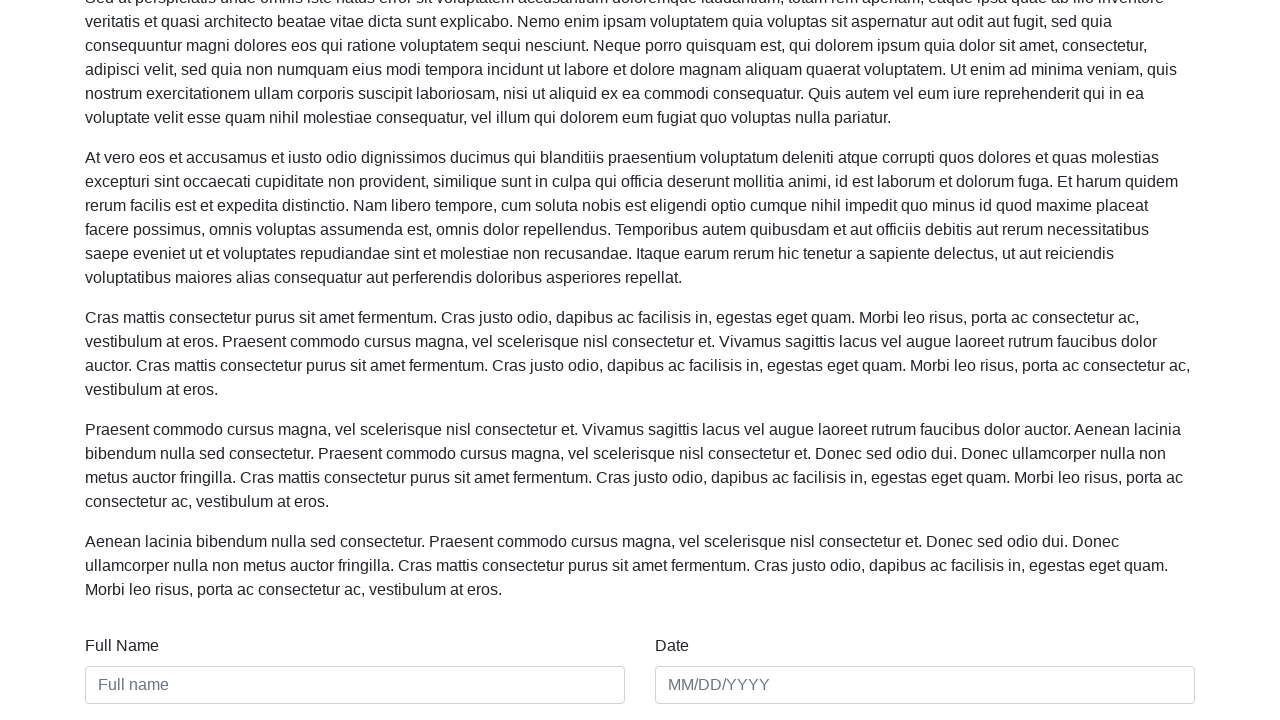

Filled name field with 'Ken Miller' on #name
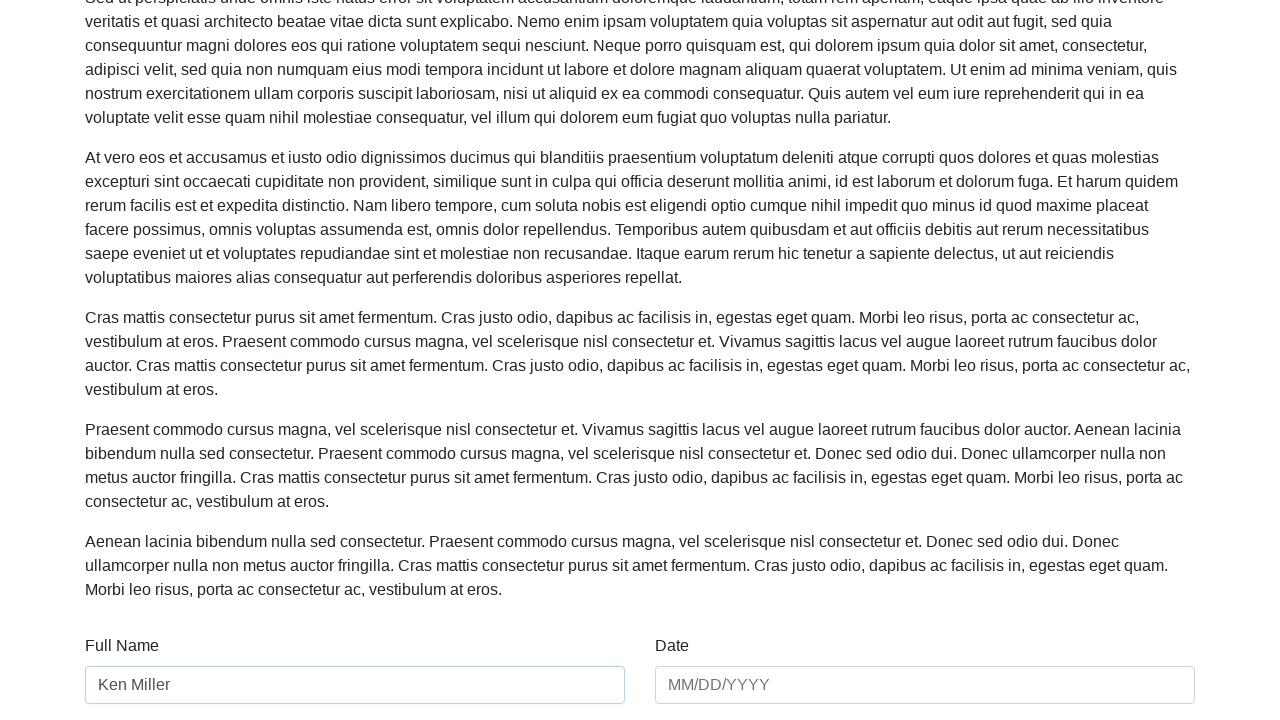

Scrolled to date field
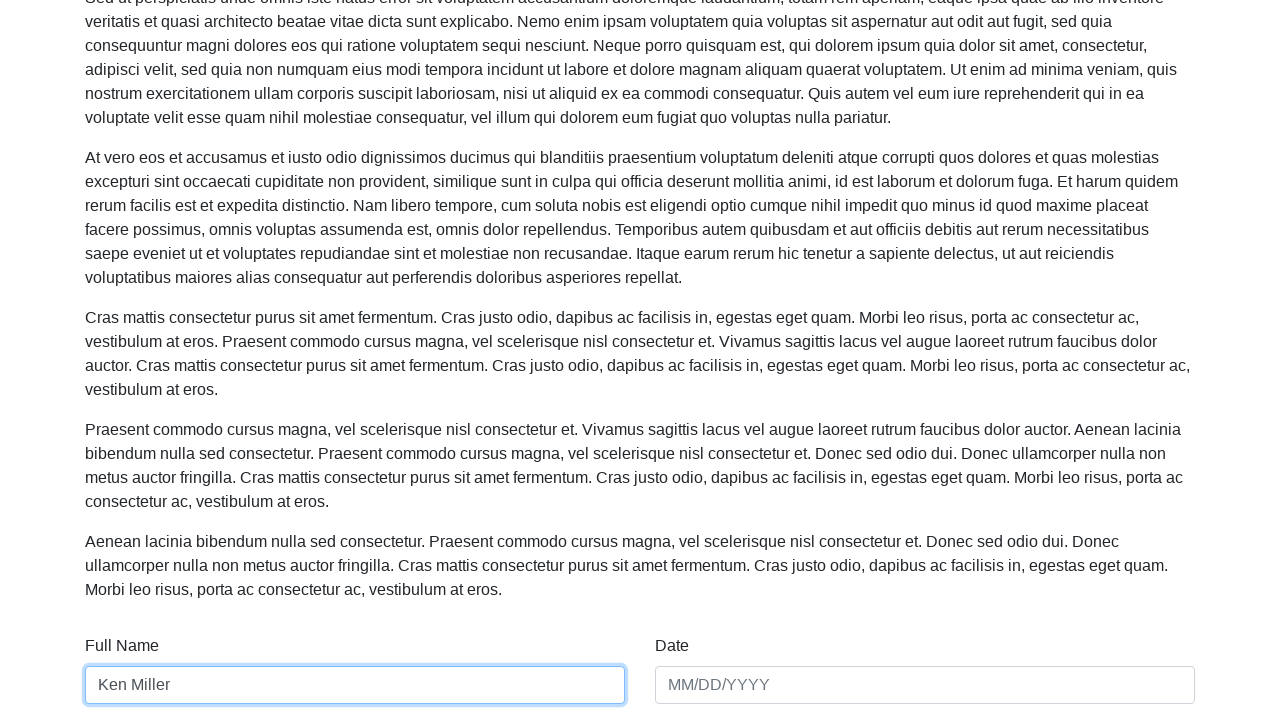

Filled date field with '01/01/2020' on #date
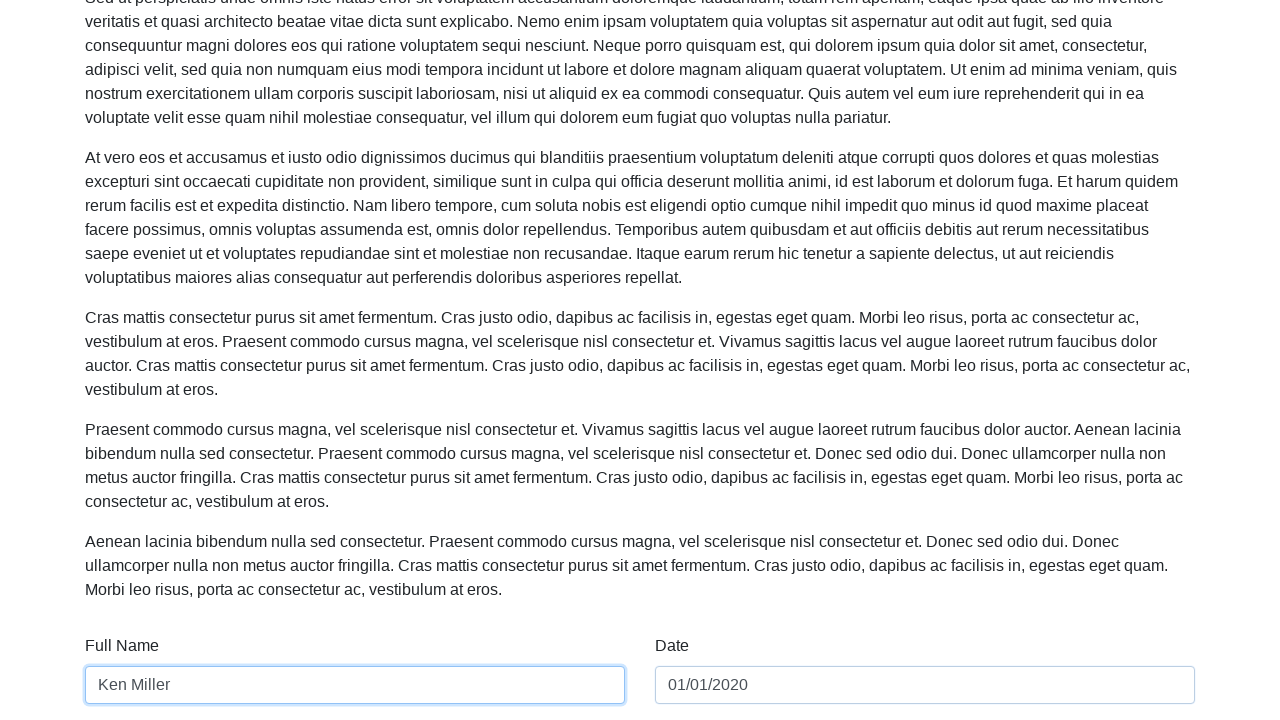

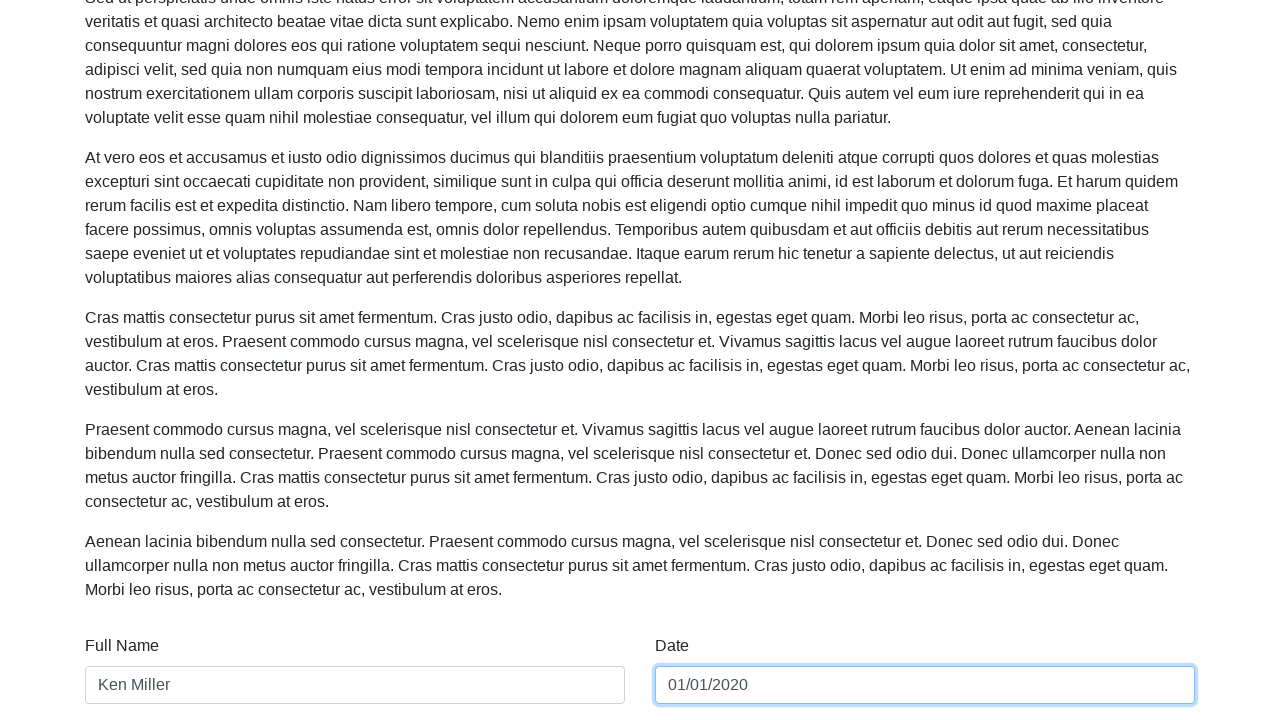